Tests a GFR (Glomerular Filtration Rate) calculator by switching to an iframe and interacting with a dropdown select element, cycling through different selection methods

Starting URL: https://bymed.top/calc/%D1%81%D0%BA%D1%84-2148

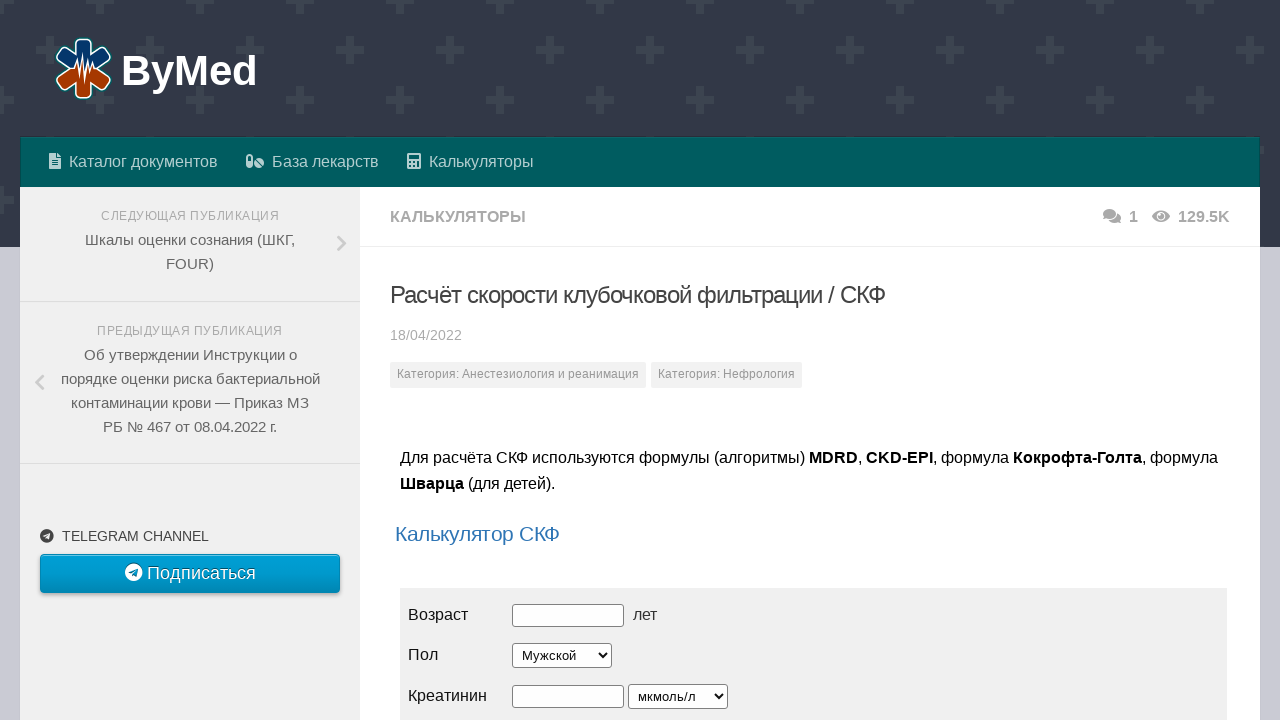

Waited for page to load (networkidle state)
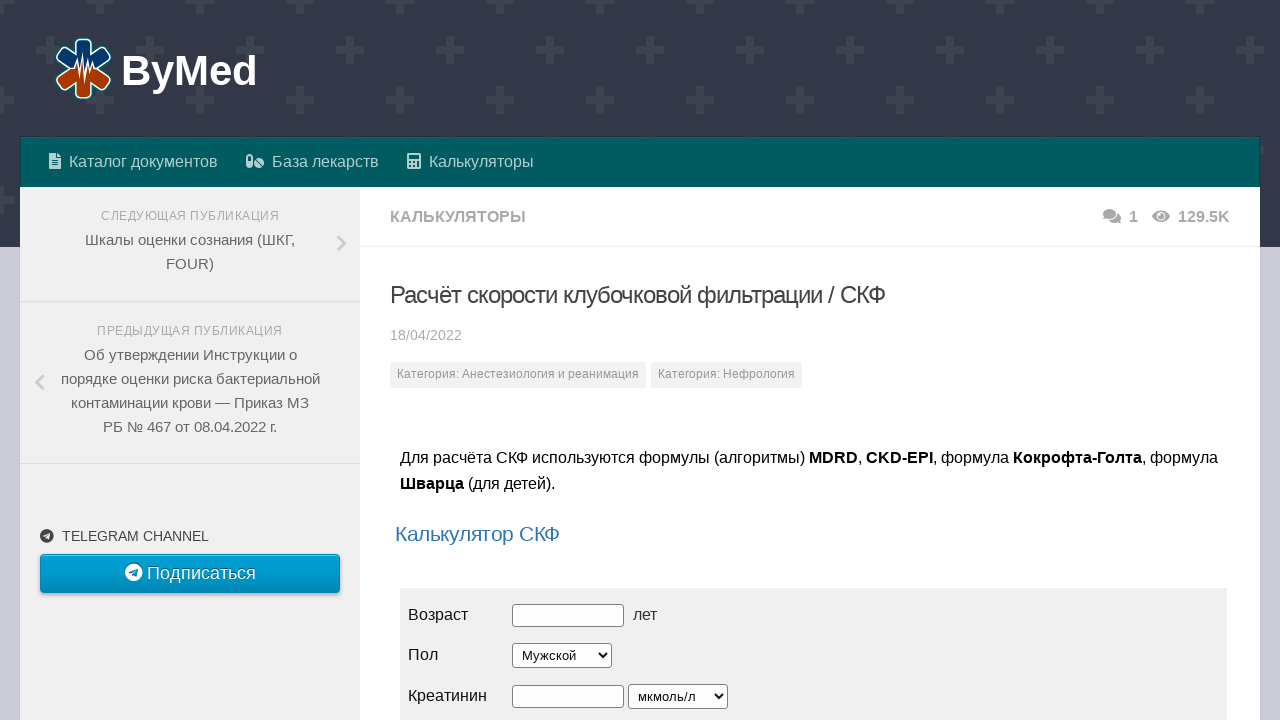

Located iframe for GFR calculator
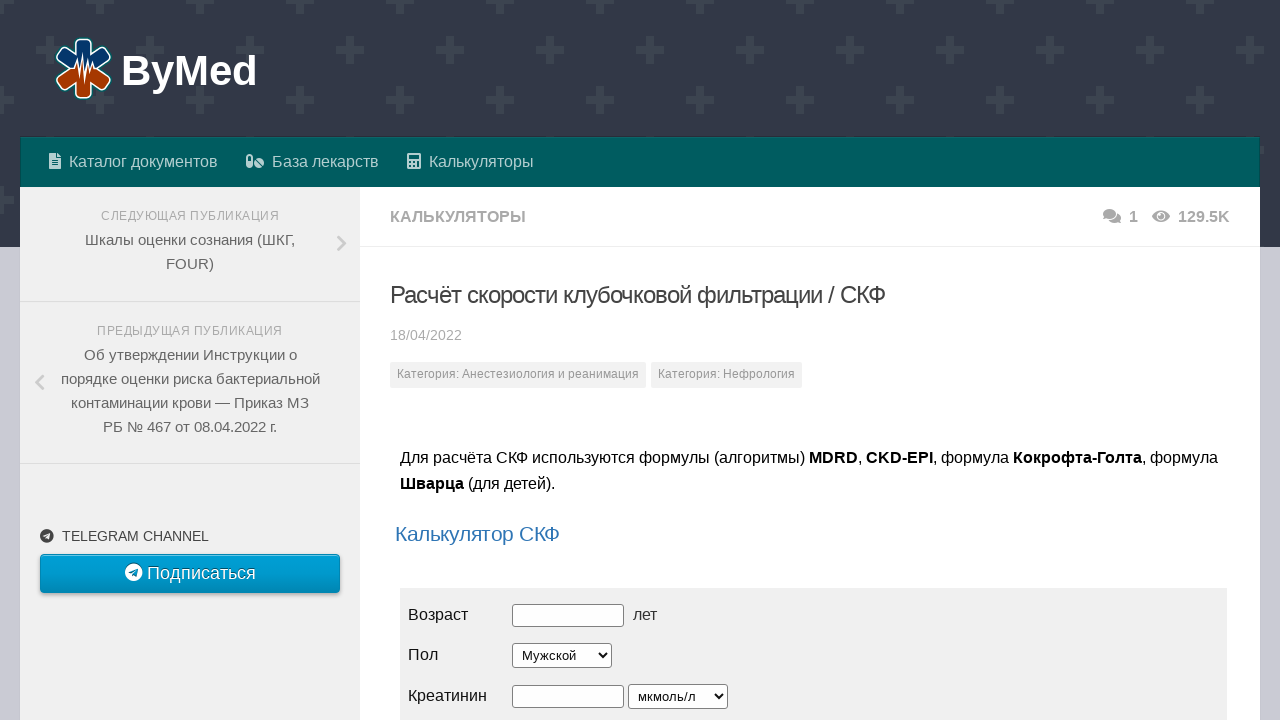

Selected dropdown option by index (1) on #cr-size
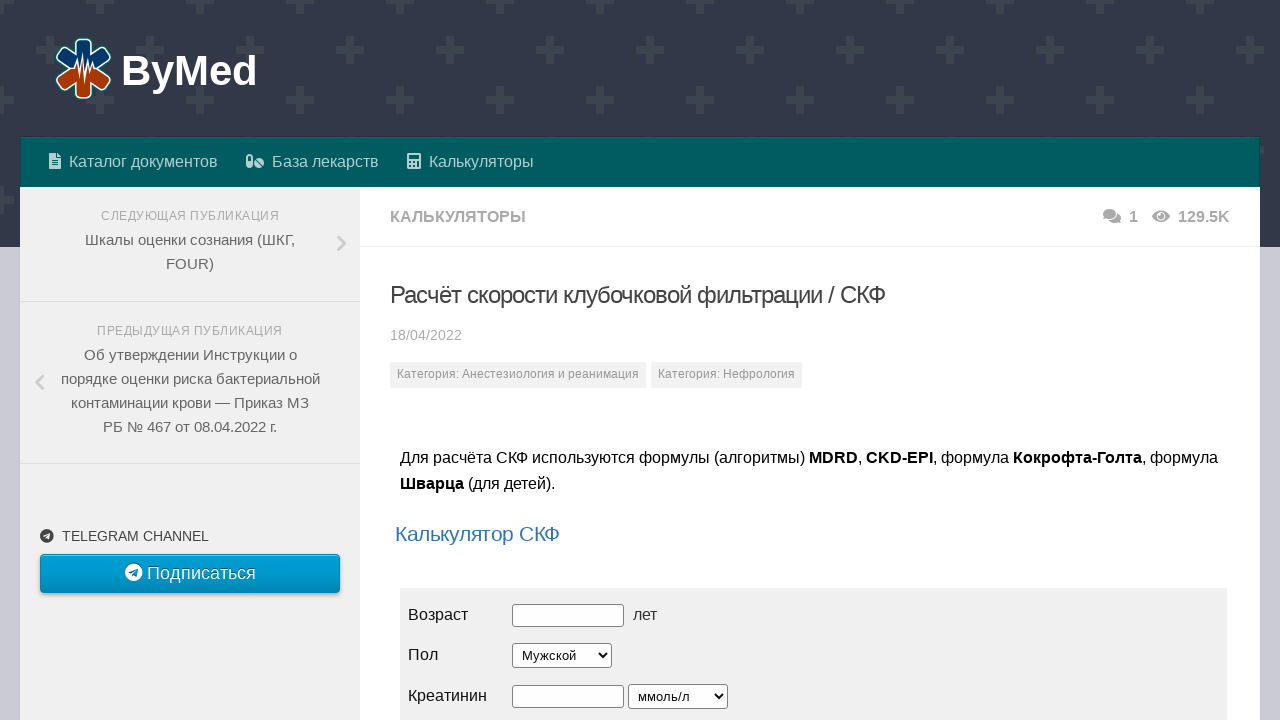

Waited 1000ms for UI update after index selection
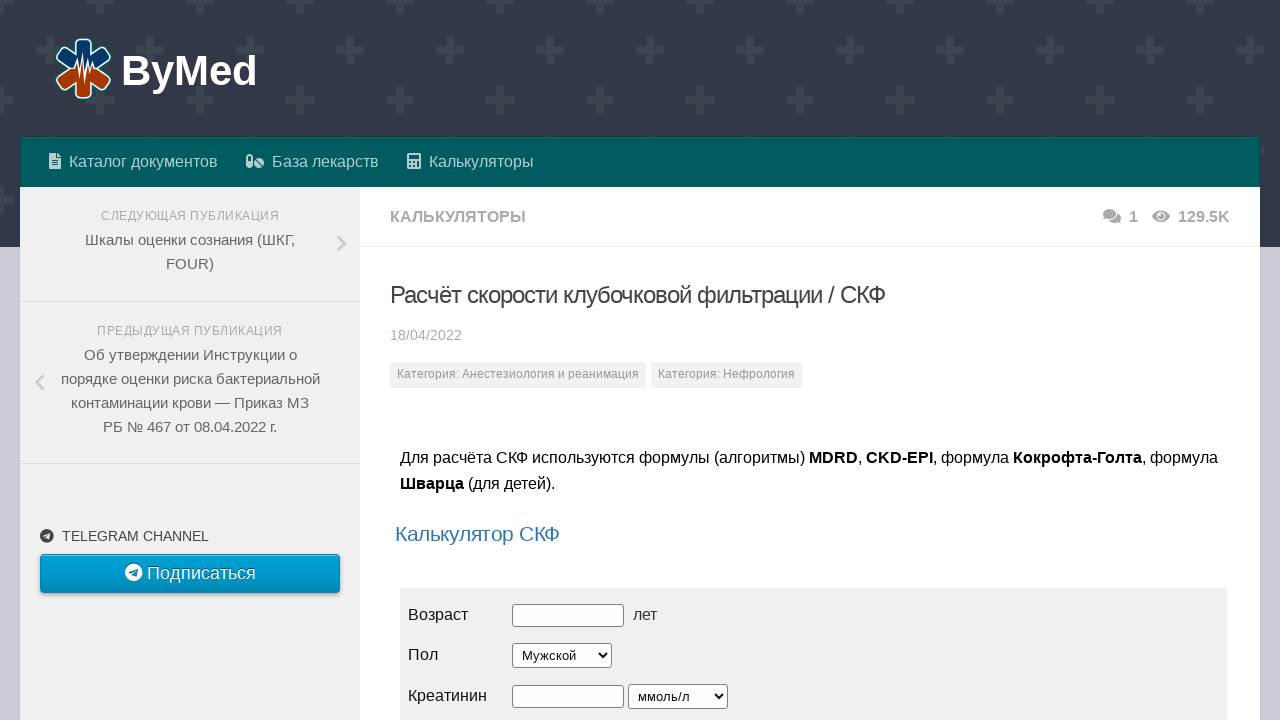

Selected dropdown option by value 'mm' on #cr-size
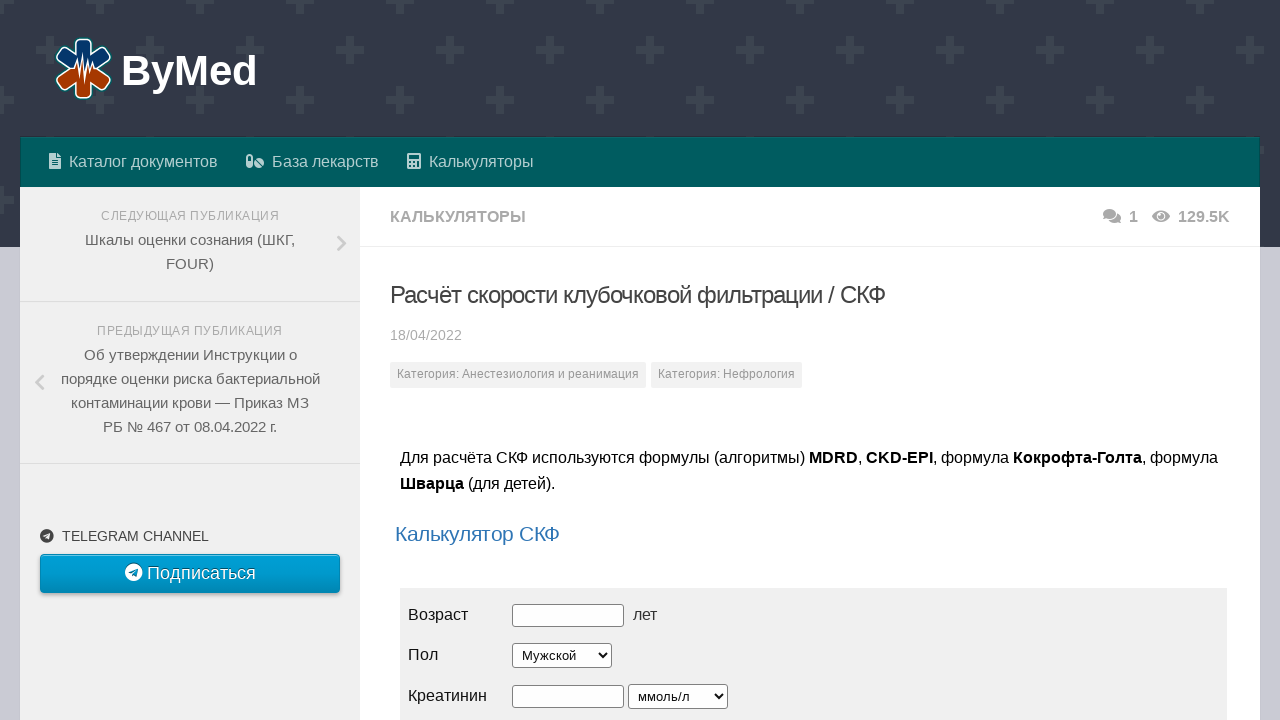

Waited 1000ms for UI update after value selection
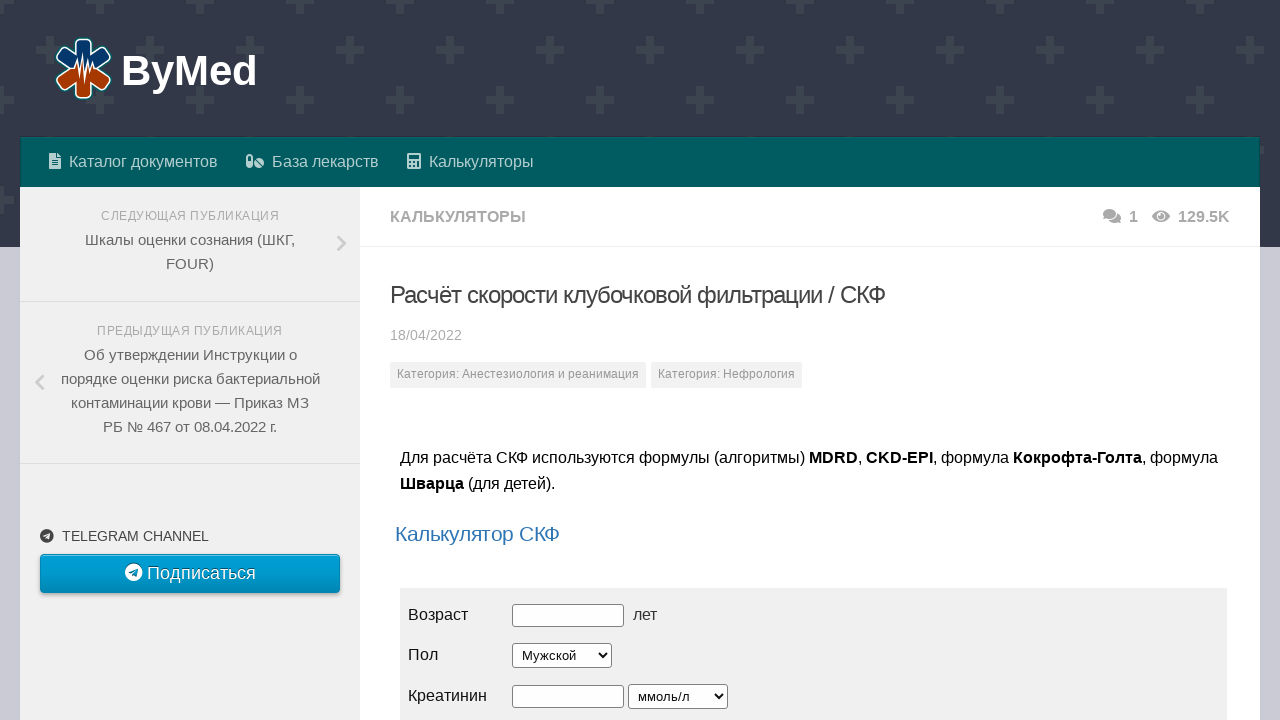

Selected dropdown option by label 'мг/дл' on #cr-size
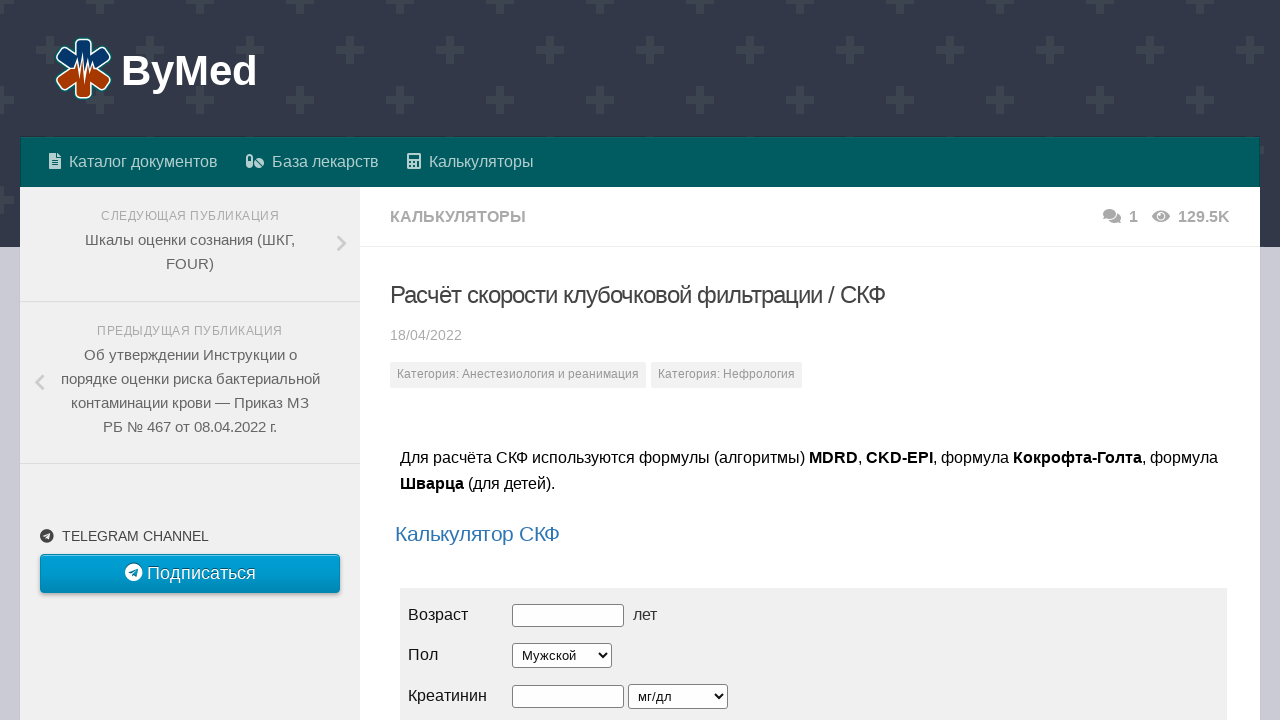

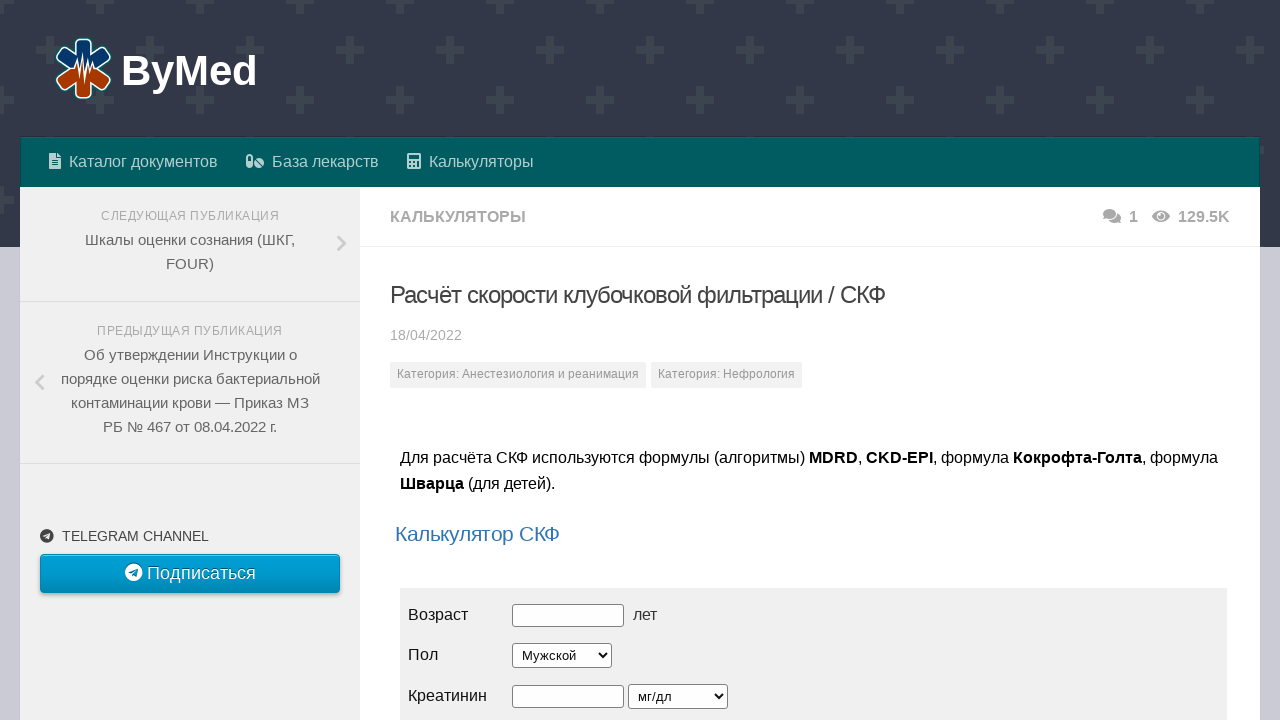